Tests iframe handling by switching between two iframes and clicking action buttons within each frame

Starting URL: https://v1.training-support.net/selenium/iframes

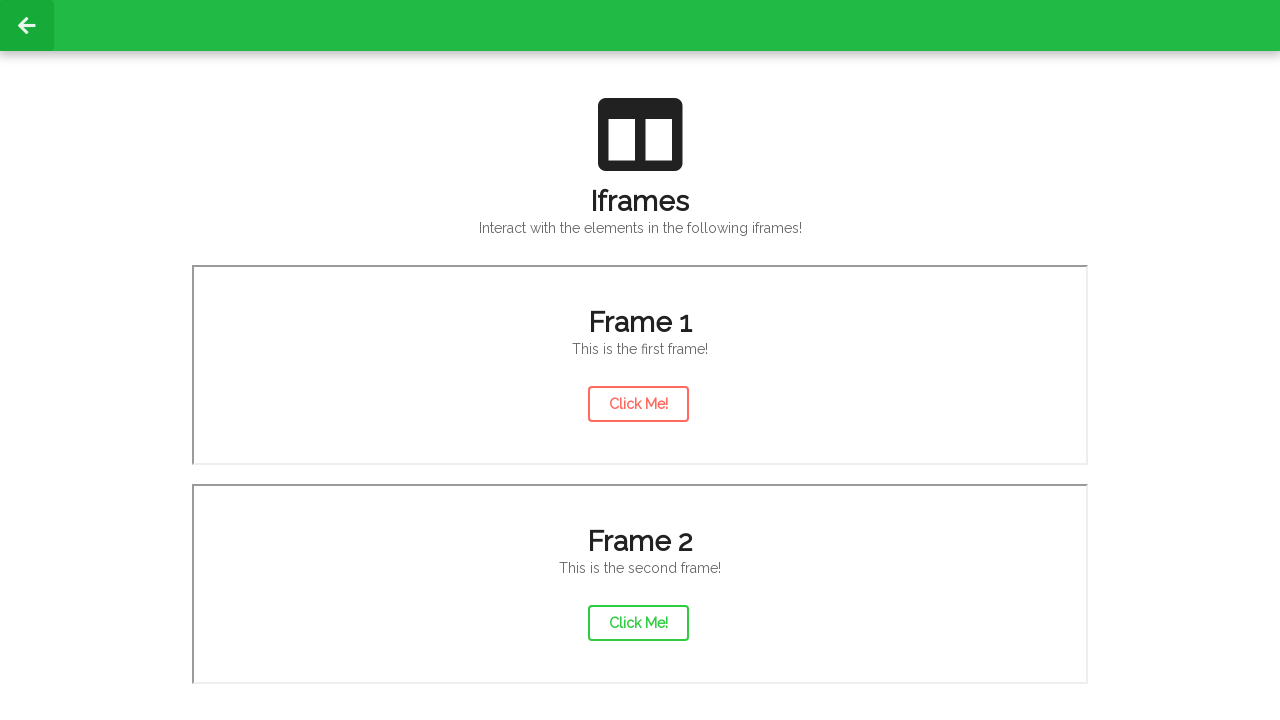

Located first iframe with src='/selenium/frame1'
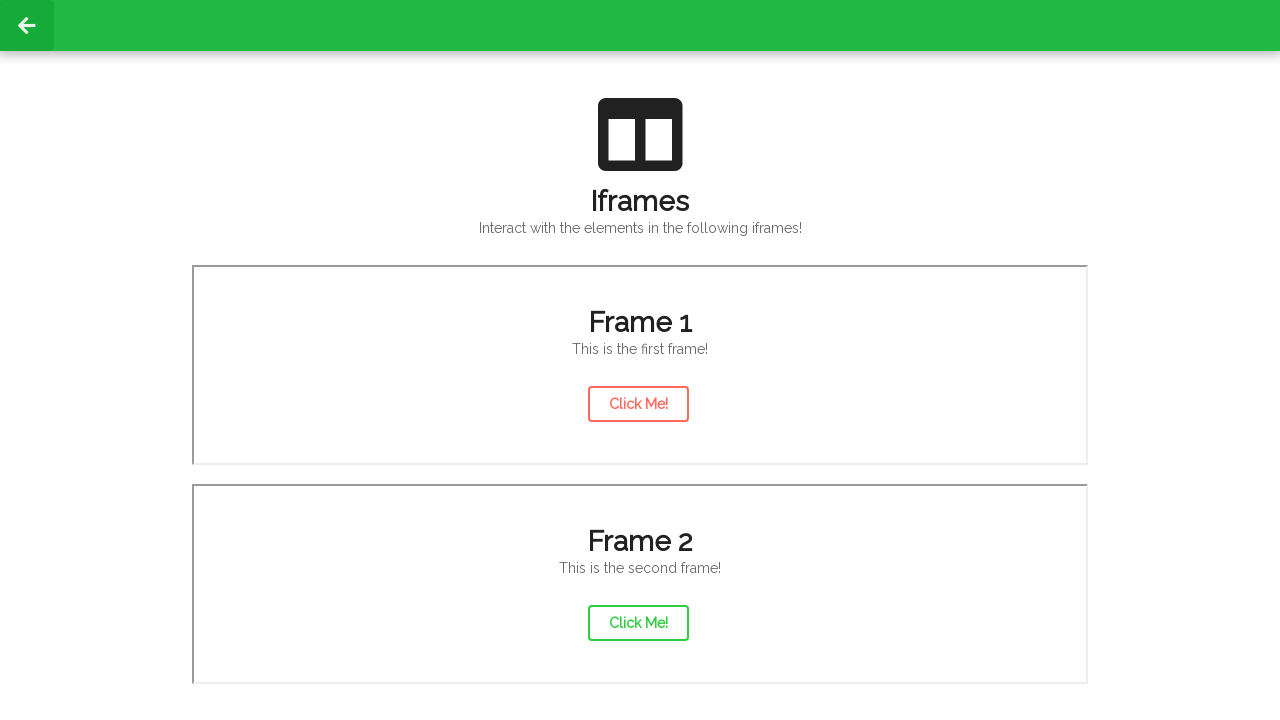

Clicked action button in first iframe at (638, 404) on iframe[src='/selenium/frame1'] >> internal:control=enter-frame >> #actionButton
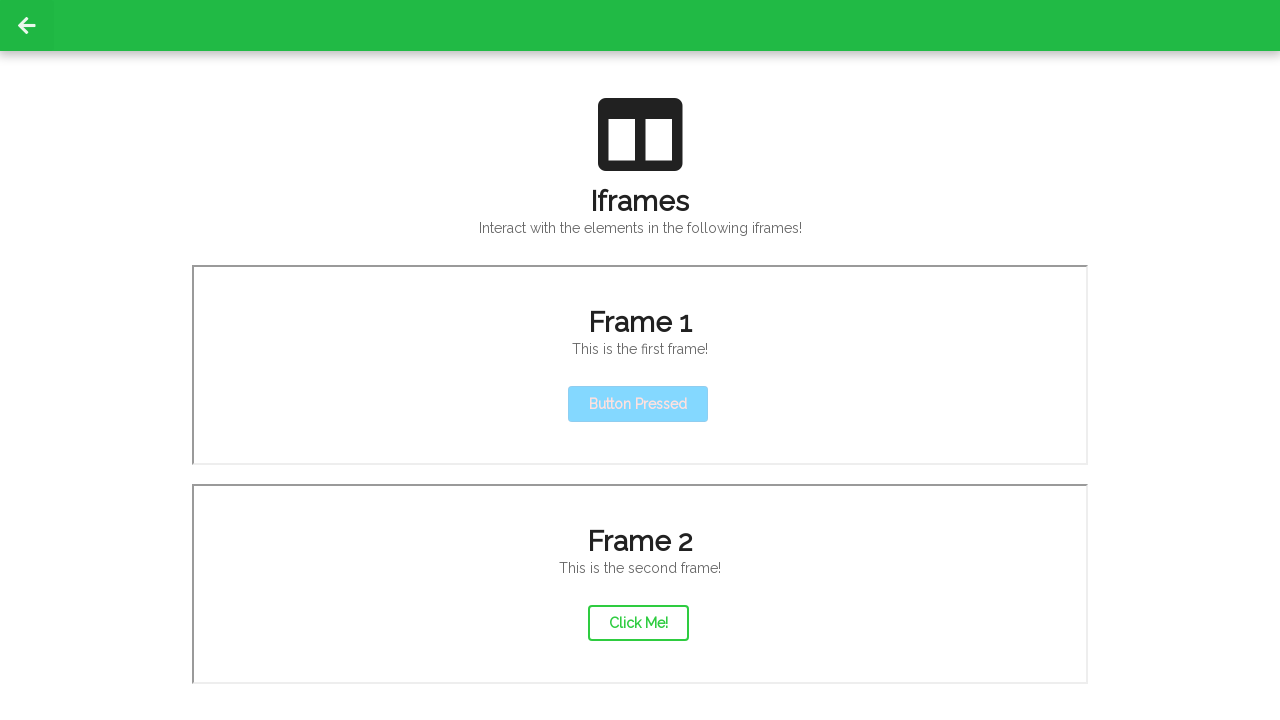

Located second iframe with src='/selenium/frame2'
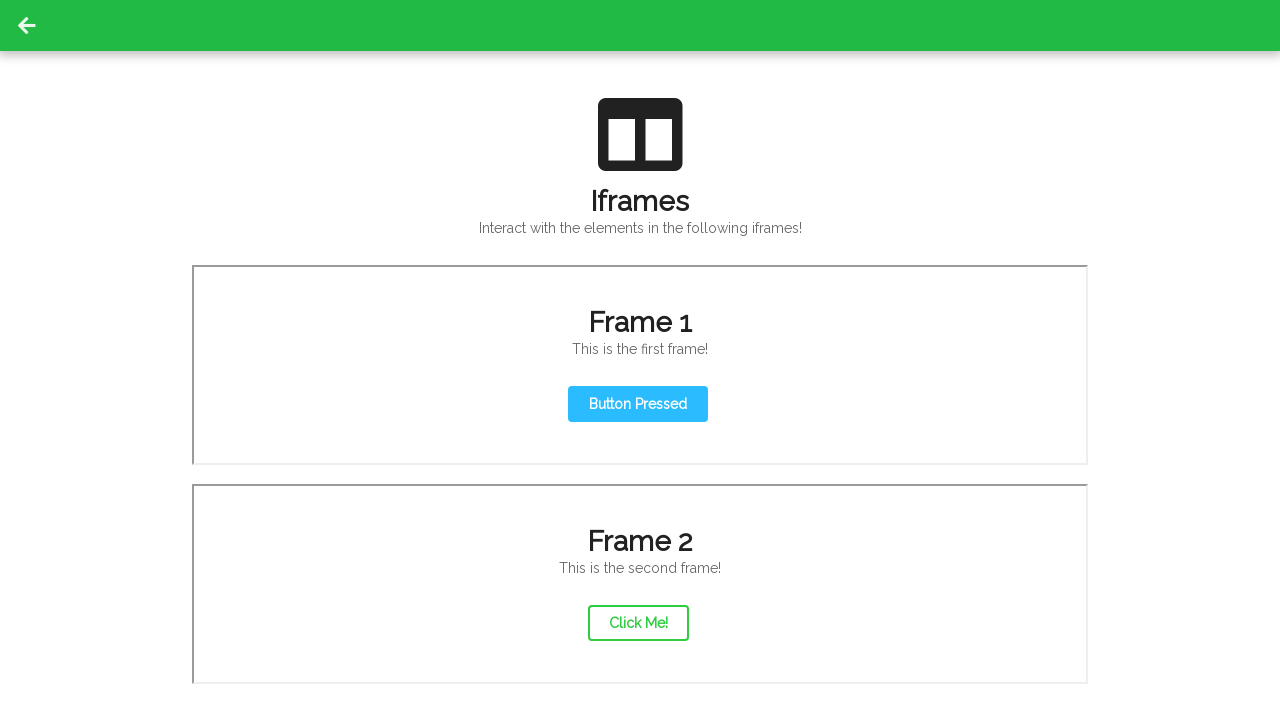

Clicked action button in second iframe at (638, 623) on iframe[src='/selenium/frame2'] >> internal:control=enter-frame >> #actionButton
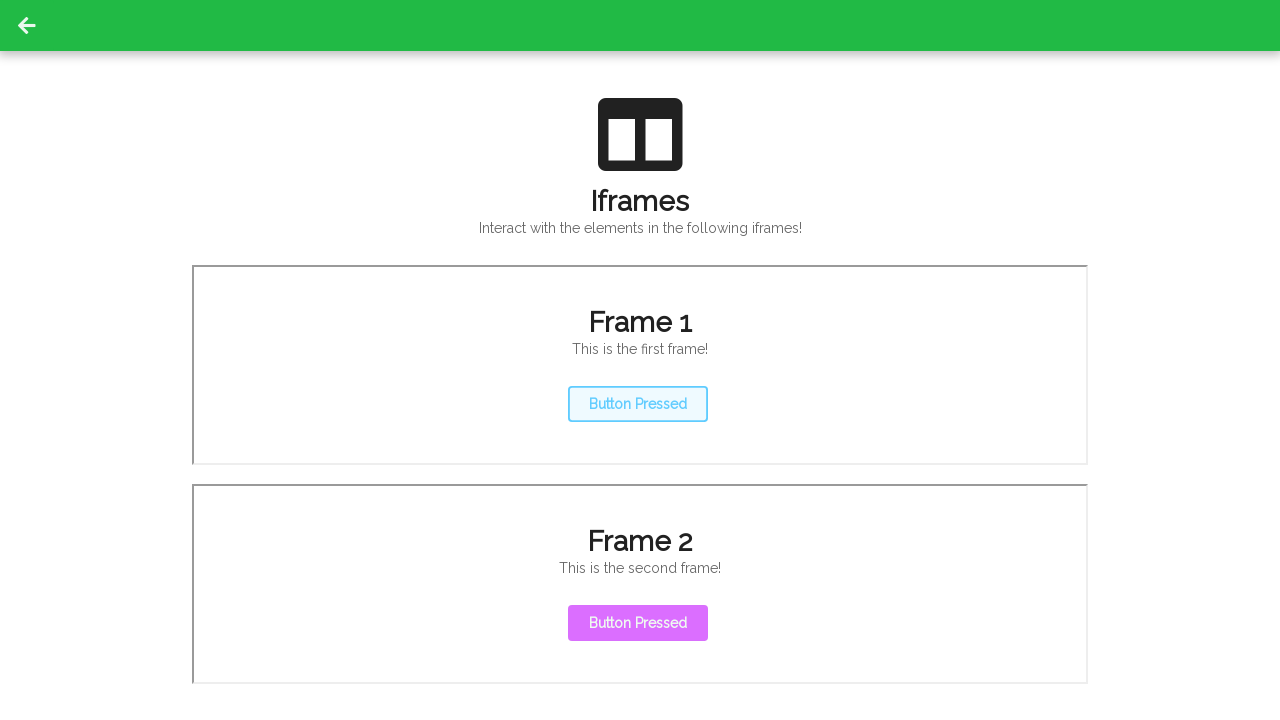

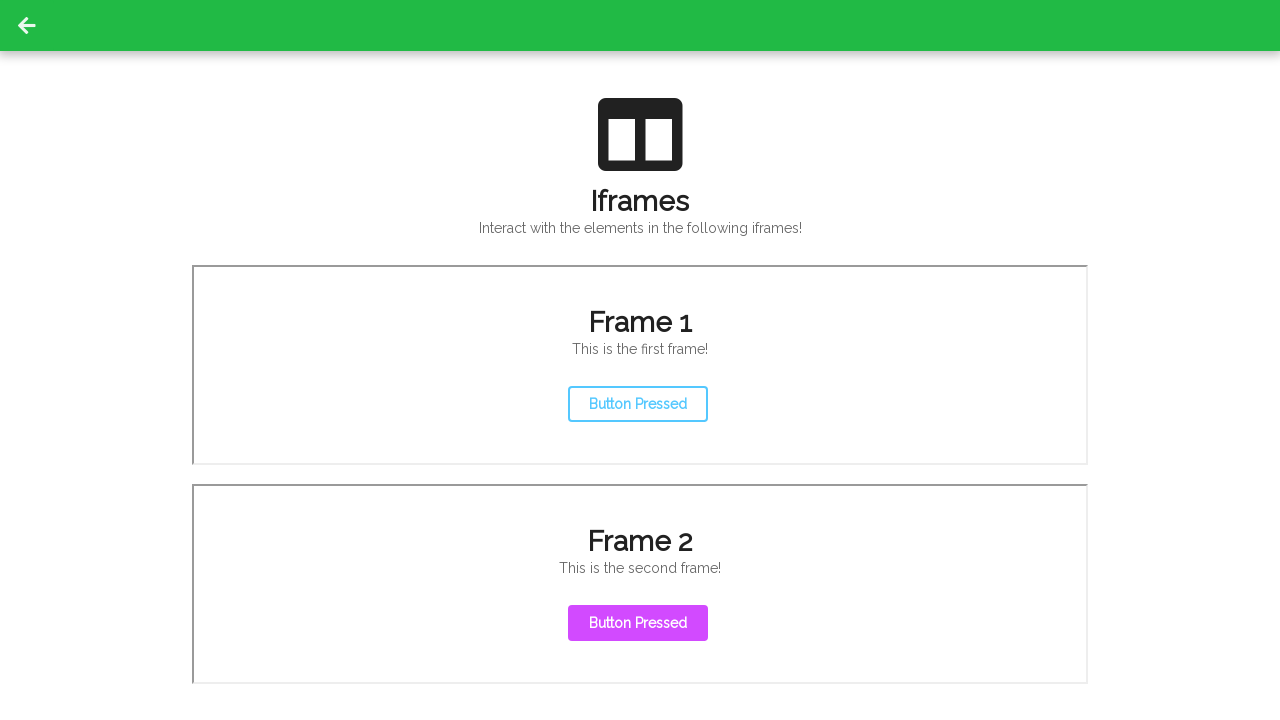